Tests the browser back button navigation between filter views

Starting URL: https://demo.playwright.dev/todomvc

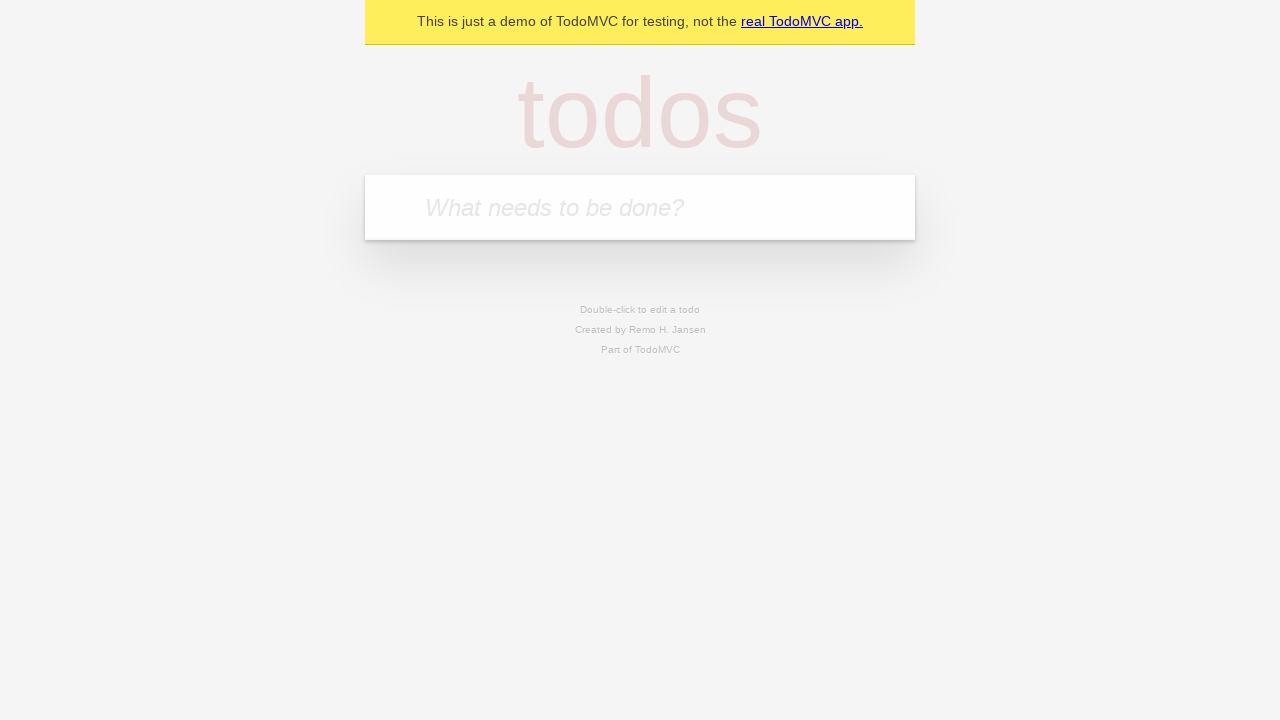

Filled first todo: 'buy some cheese' on internal:attr=[placeholder="What needs to be done?"i]
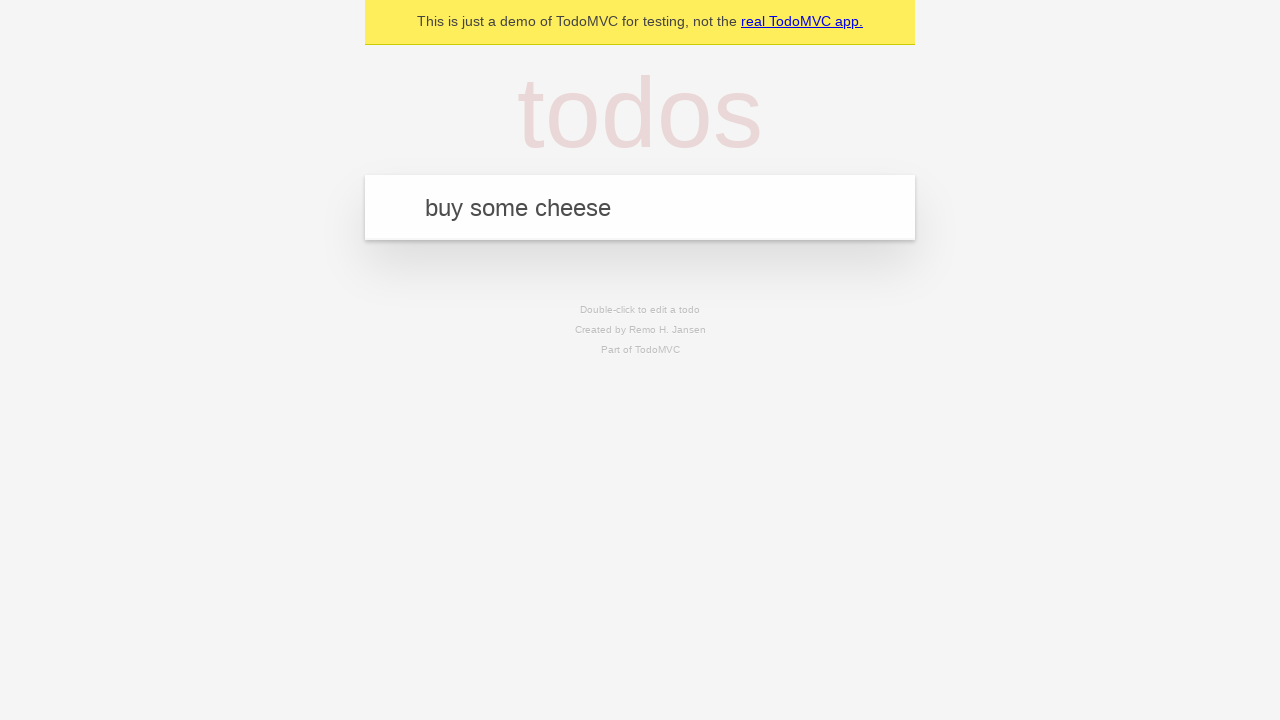

Pressed Enter to create first todo on internal:attr=[placeholder="What needs to be done?"i]
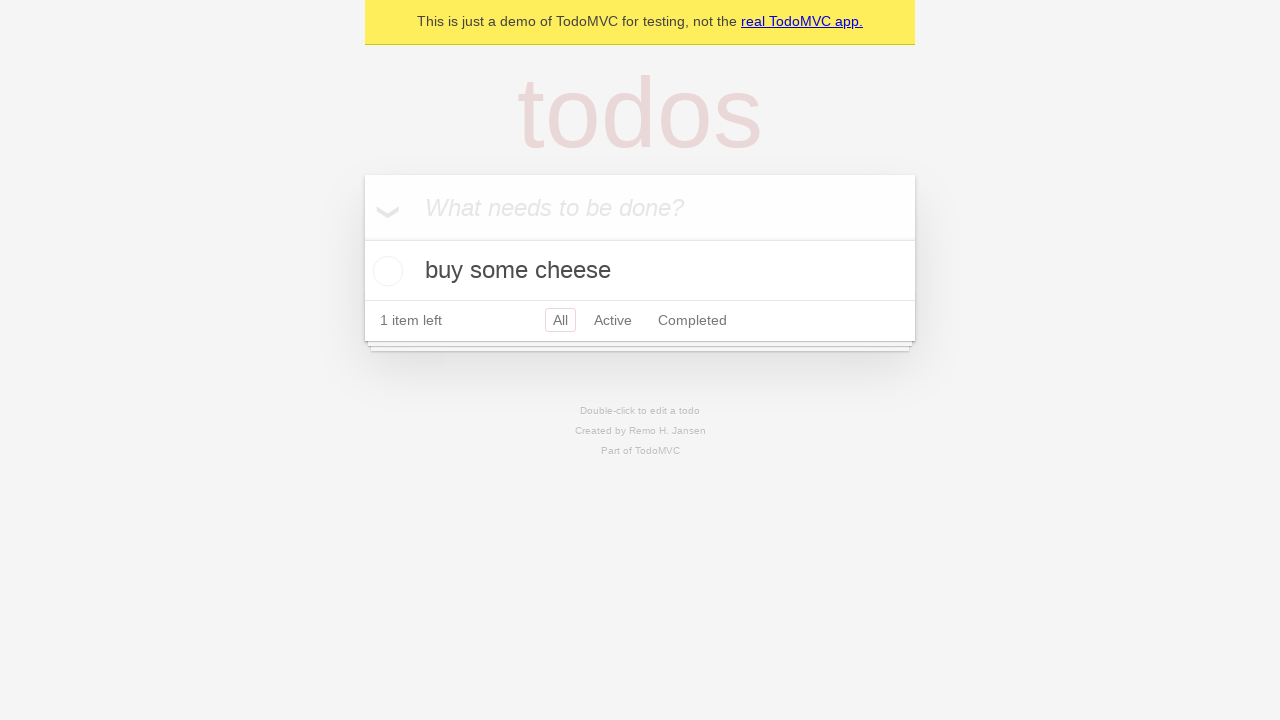

Filled second todo: 'feed the cat' on internal:attr=[placeholder="What needs to be done?"i]
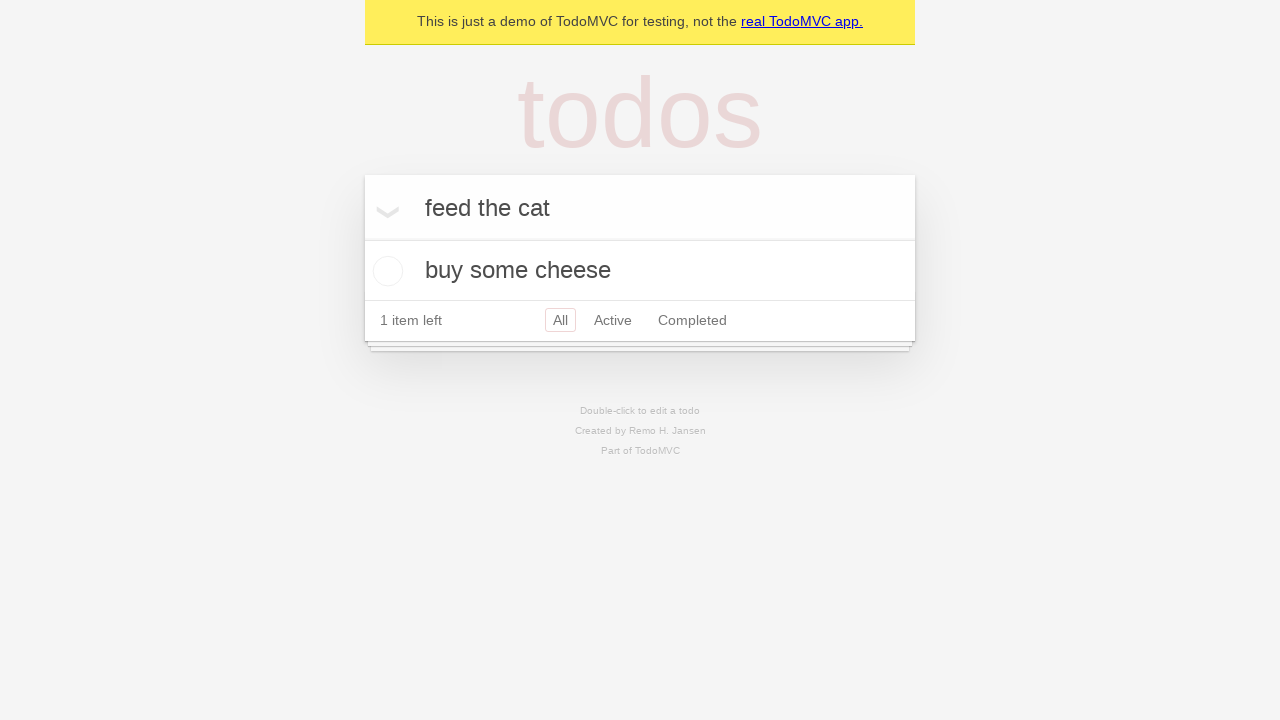

Pressed Enter to create second todo on internal:attr=[placeholder="What needs to be done?"i]
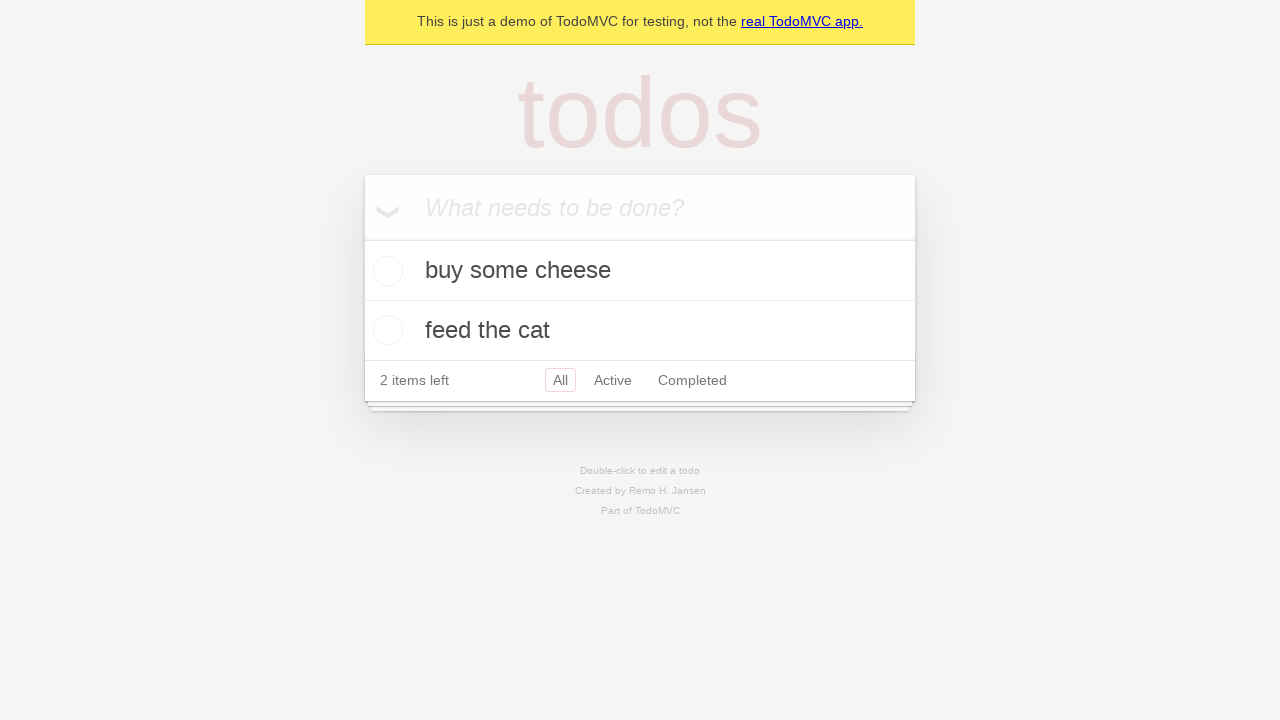

Filled third todo: 'book a doctors appointment' on internal:attr=[placeholder="What needs to be done?"i]
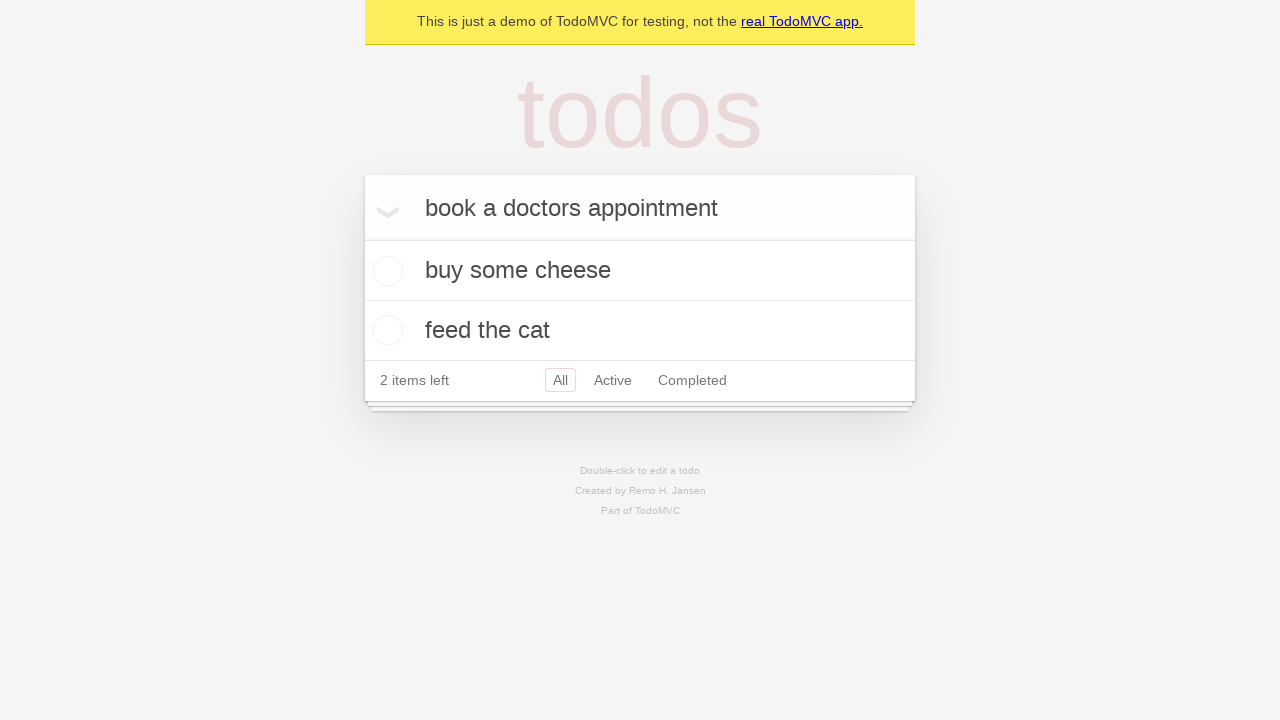

Pressed Enter to create third todo on internal:attr=[placeholder="What needs to be done?"i]
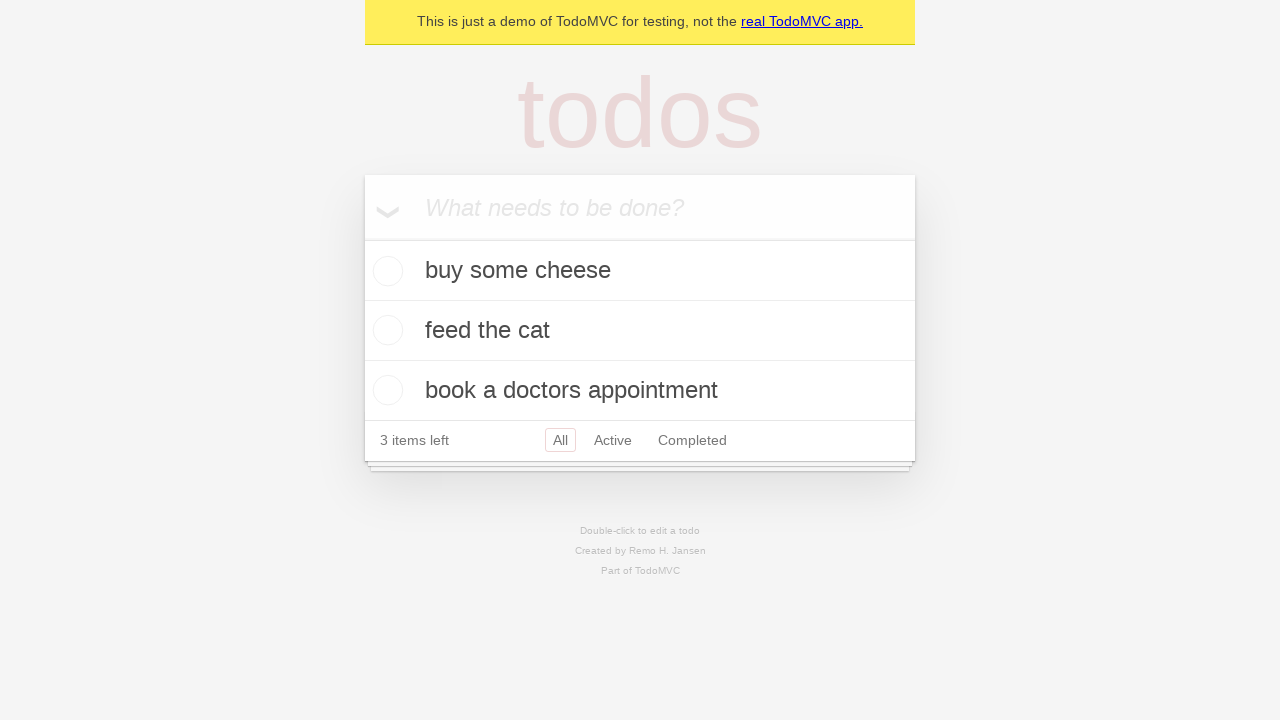

Checked the second todo item at (385, 330) on internal:testid=[data-testid="todo-item"s] >> nth=1 >> internal:role=checkbox
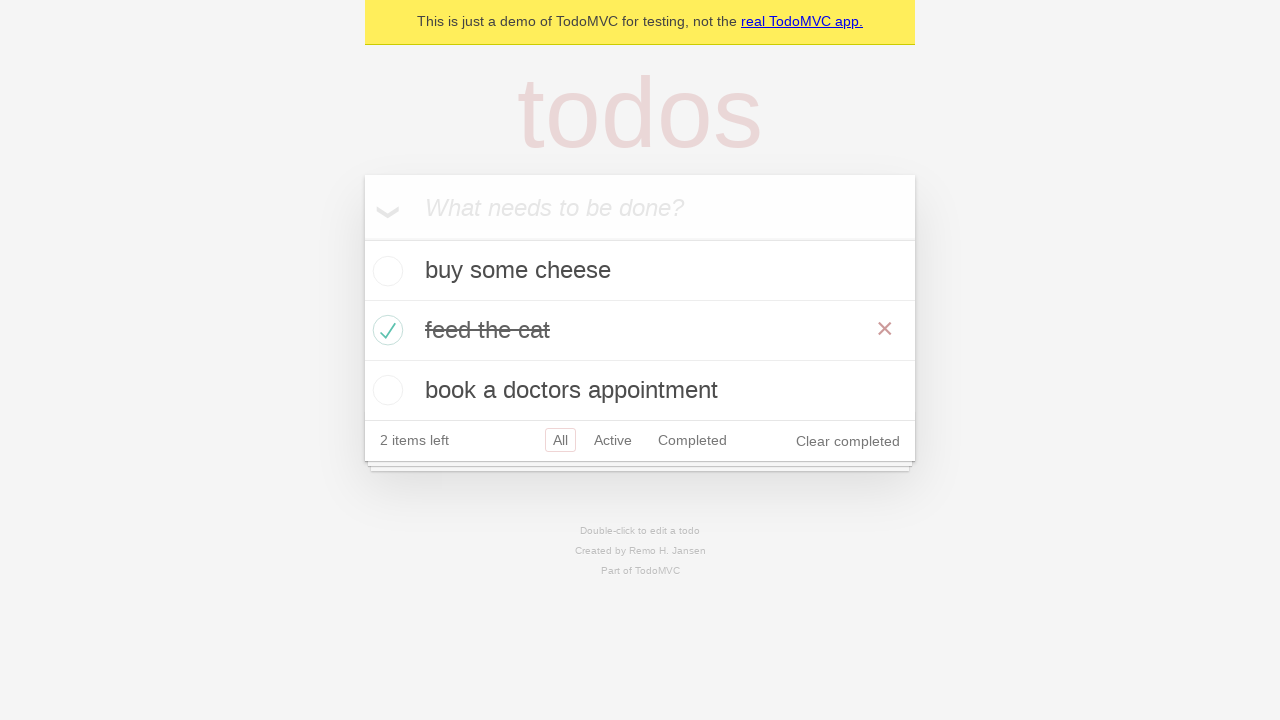

Clicked 'All' filter link at (560, 440) on internal:role=link[name="All"i]
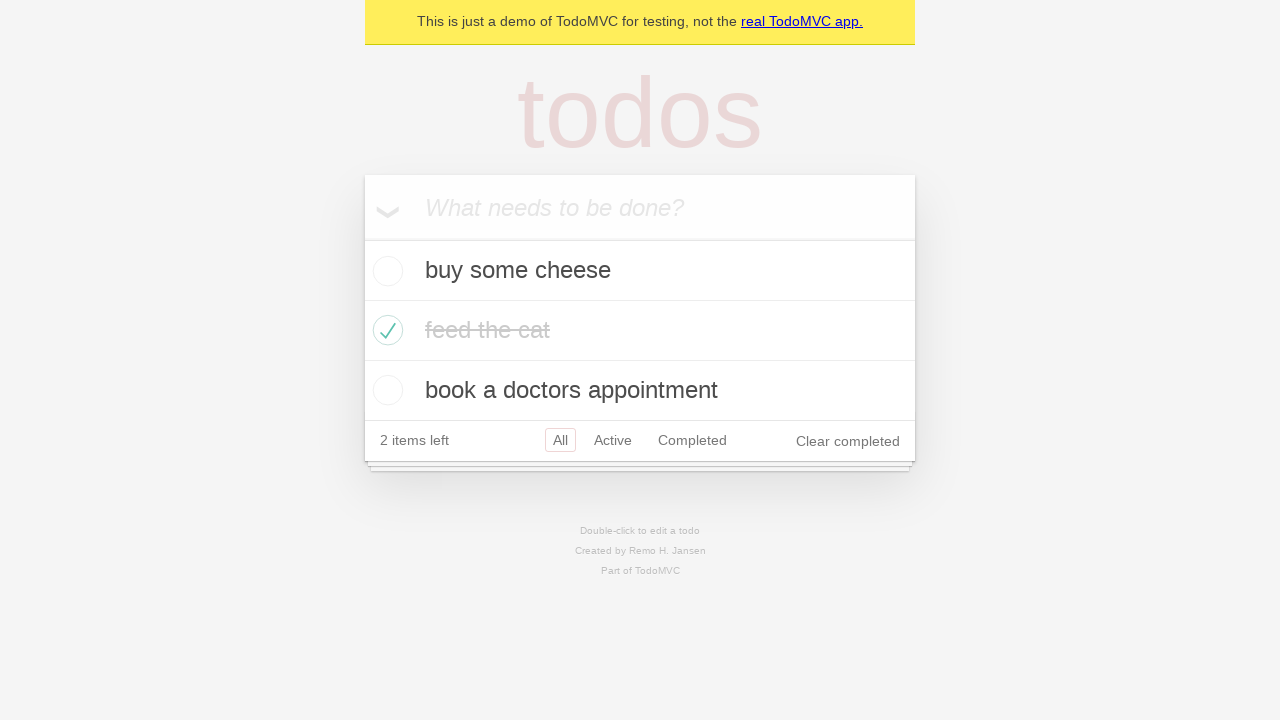

Clicked 'Active' filter link at (613, 440) on internal:role=link[name="Active"i]
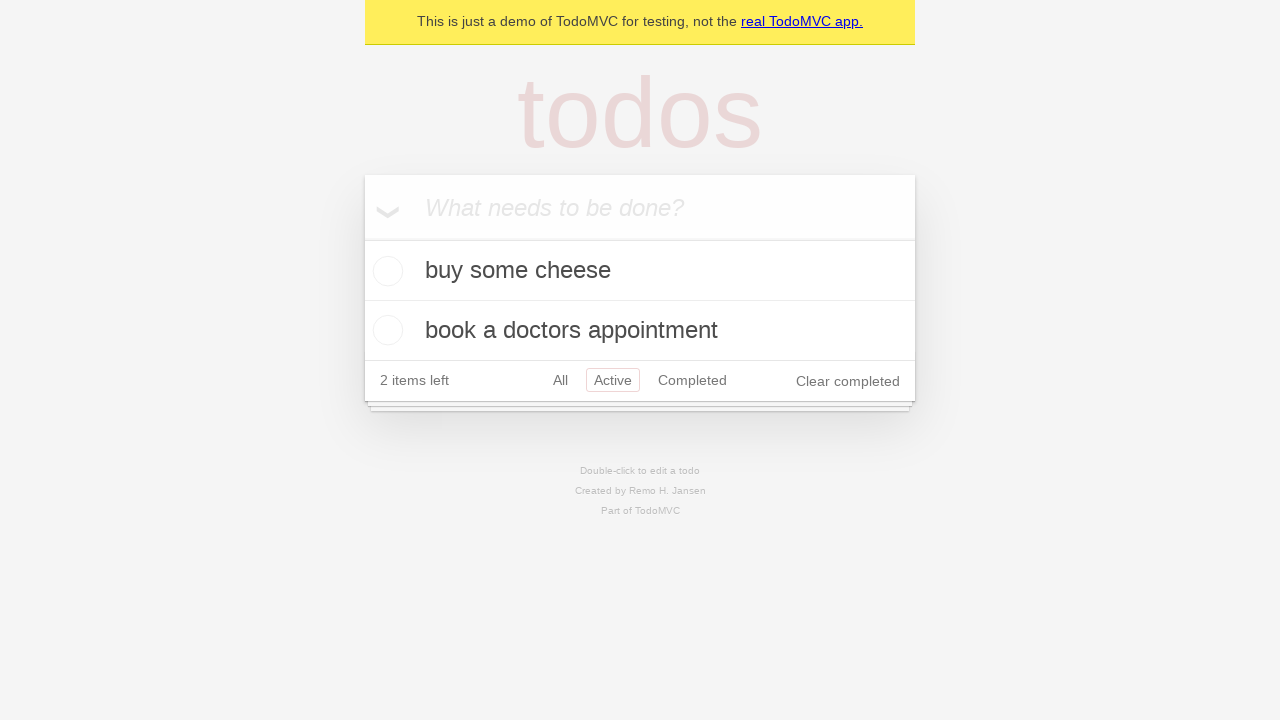

Clicked 'Completed' filter link at (692, 380) on internal:role=link[name="Completed"i]
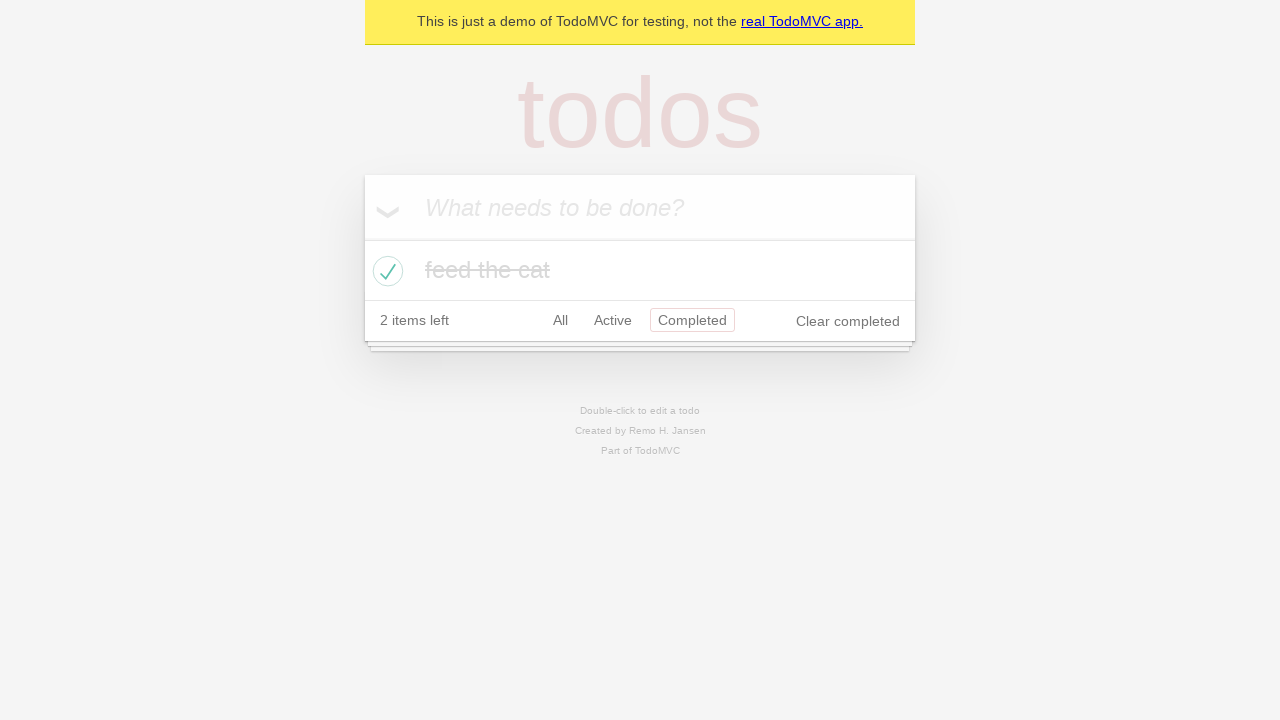

Navigated back using browser back button from Completed filter
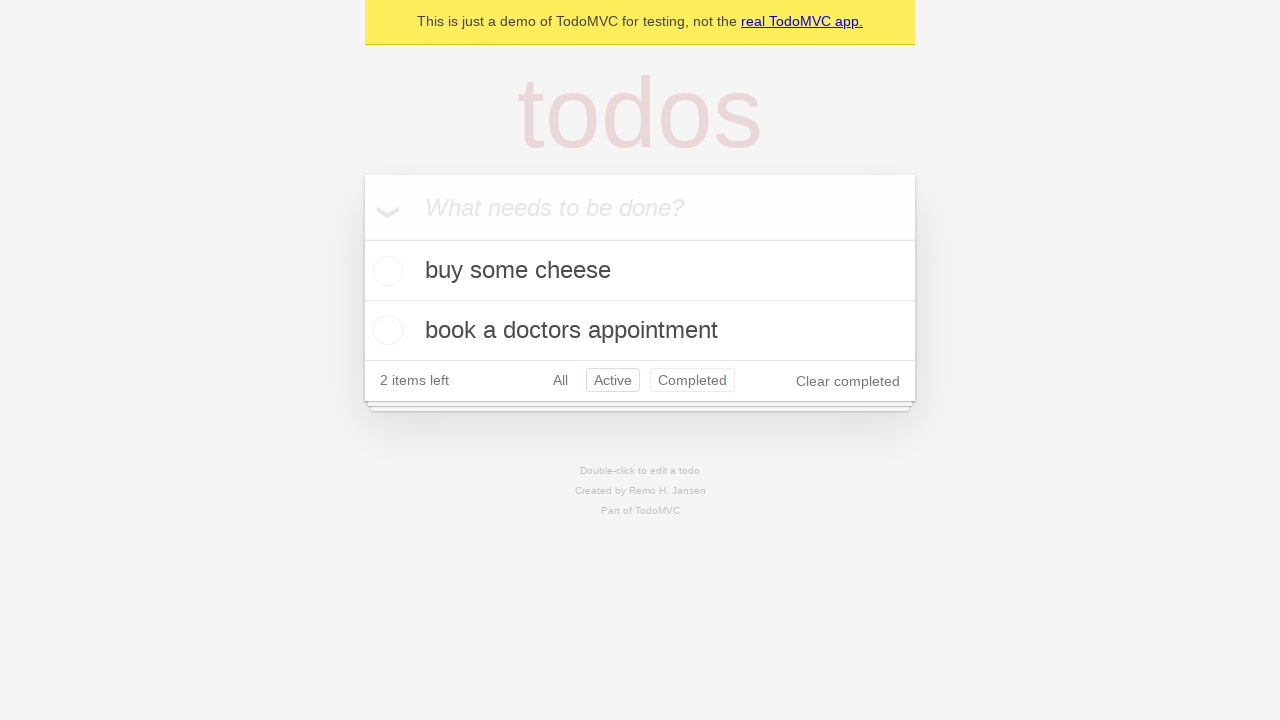

Navigated back using browser back button from Active filter
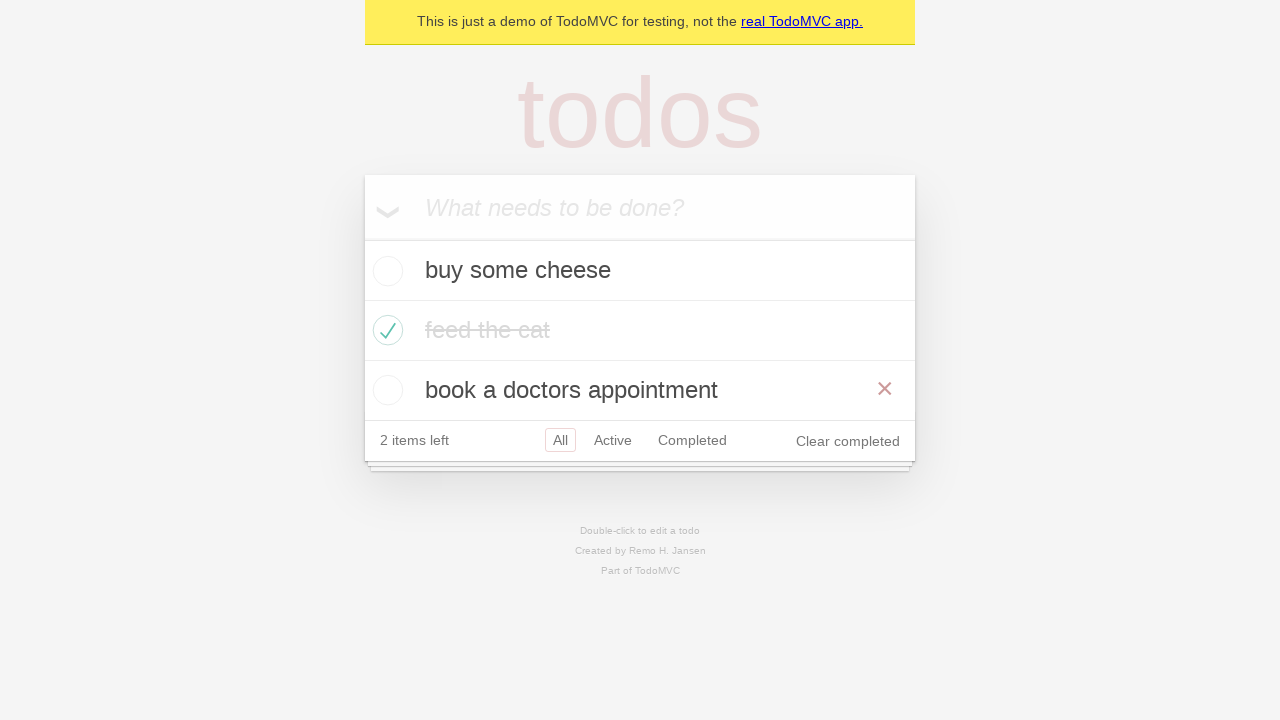

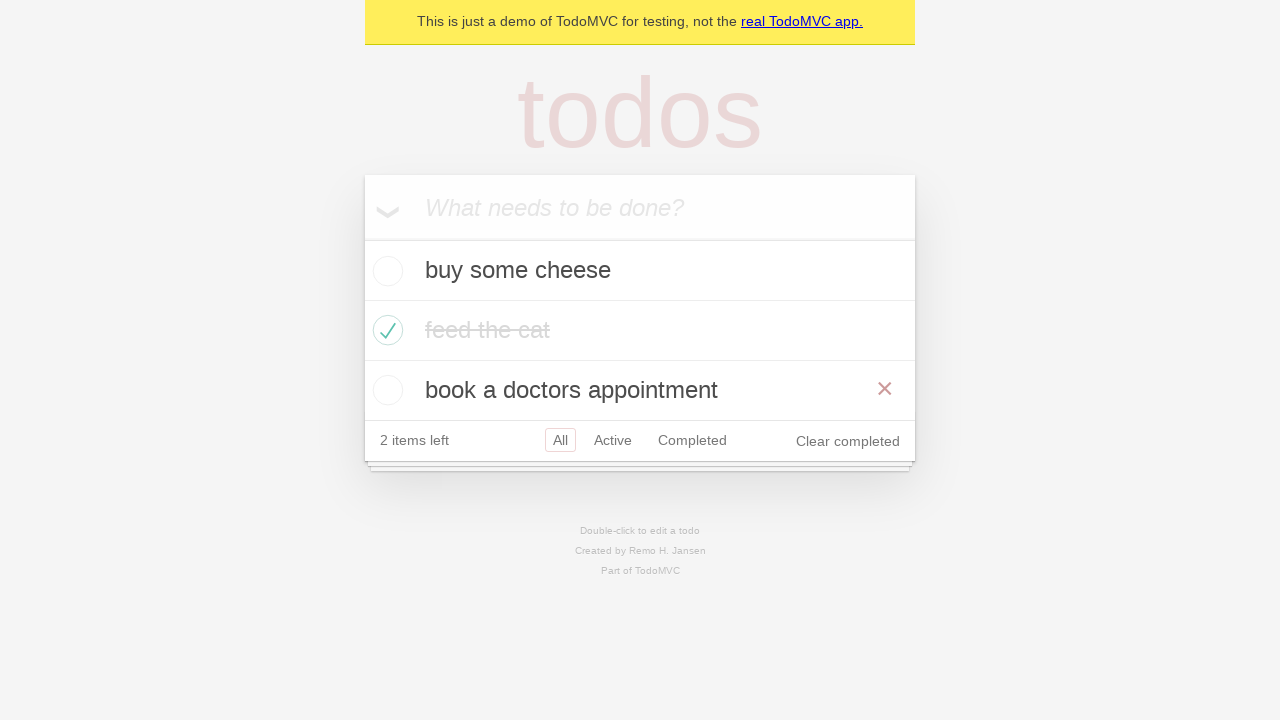